Tests that new todo items are appended to the bottom of the list by creating 3 items and verifying the count

Starting URL: https://demo.playwright.dev/todomvc

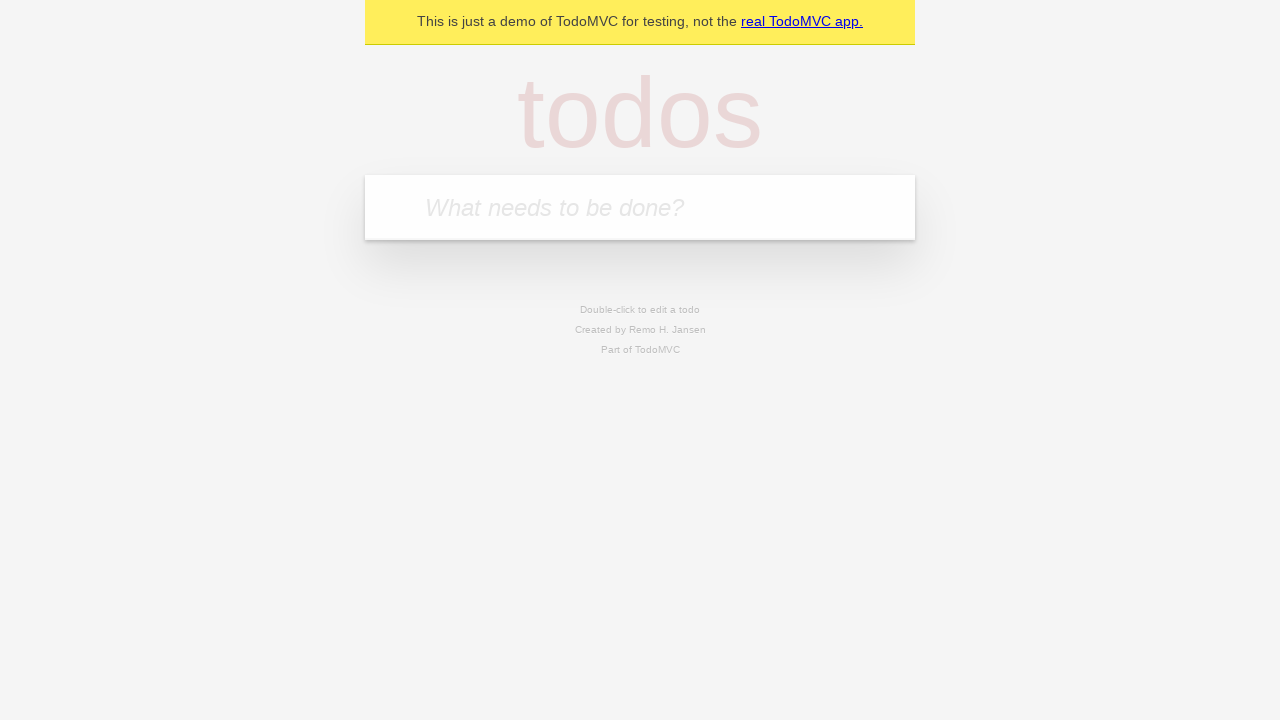

Navigated to TodoMVC demo application
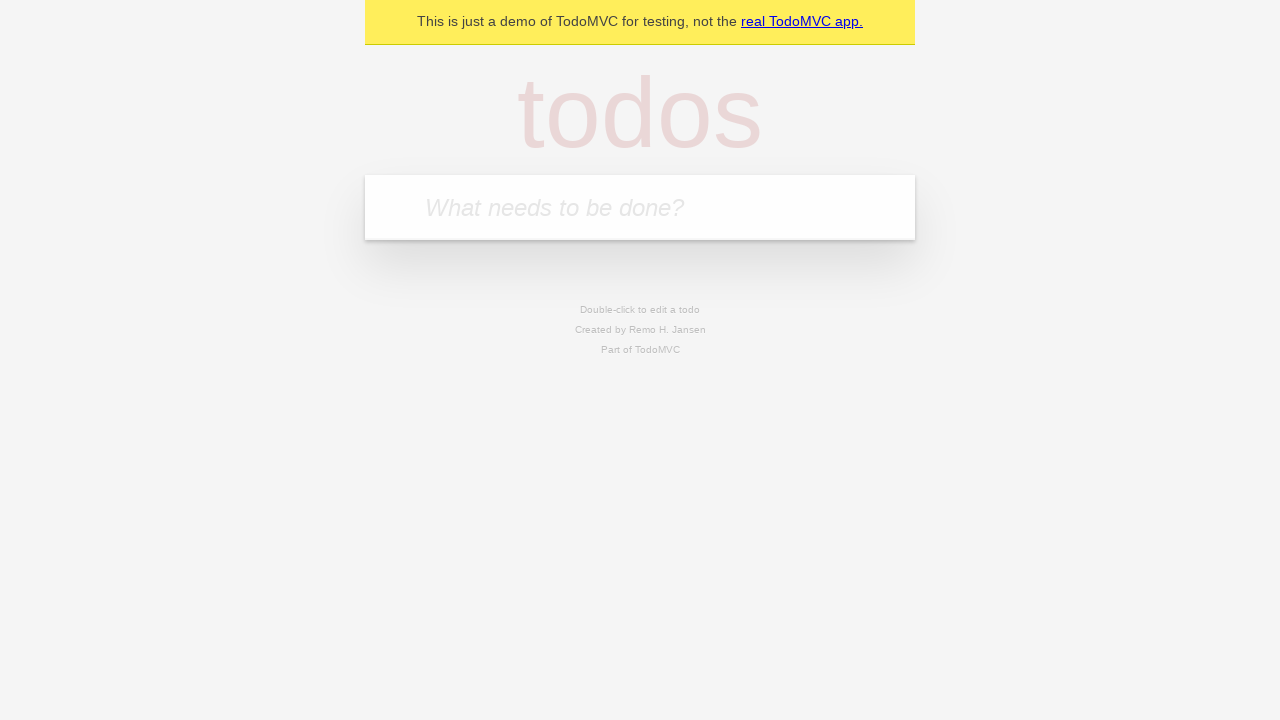

Located the new todo input field
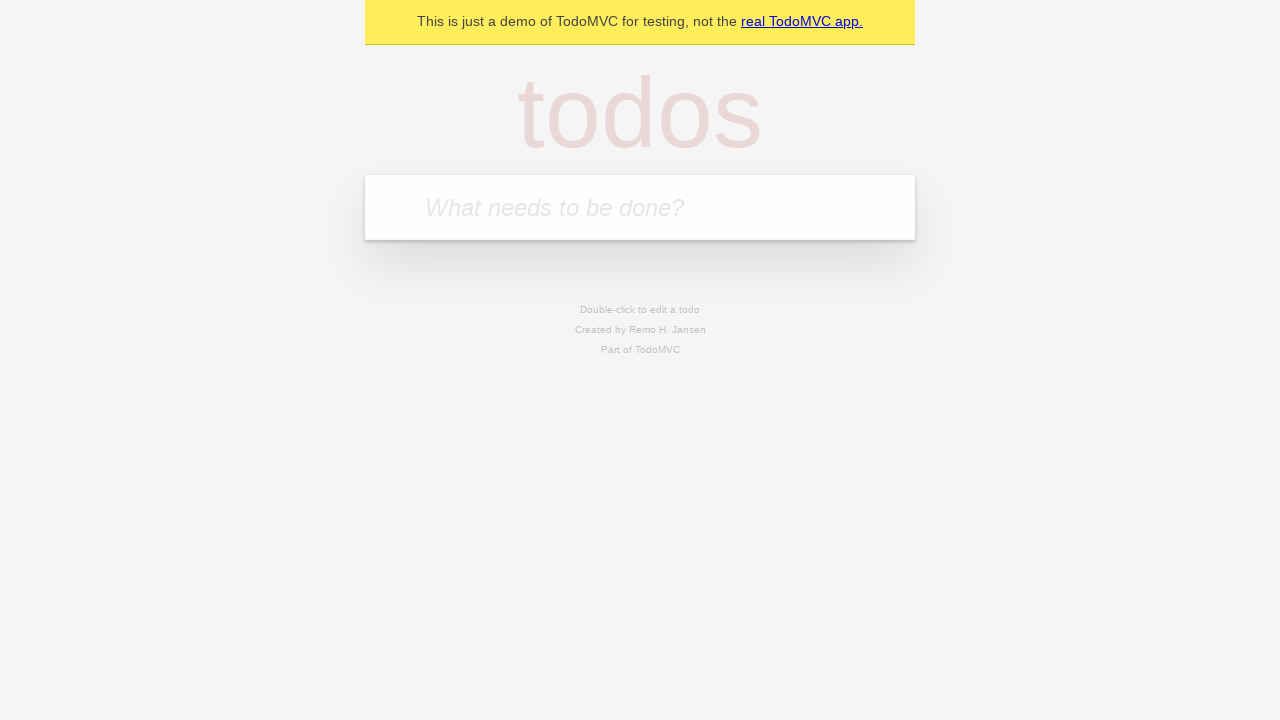

Filled todo input with 'buy some cheese' on internal:attr=[placeholder="What needs to be done?"i]
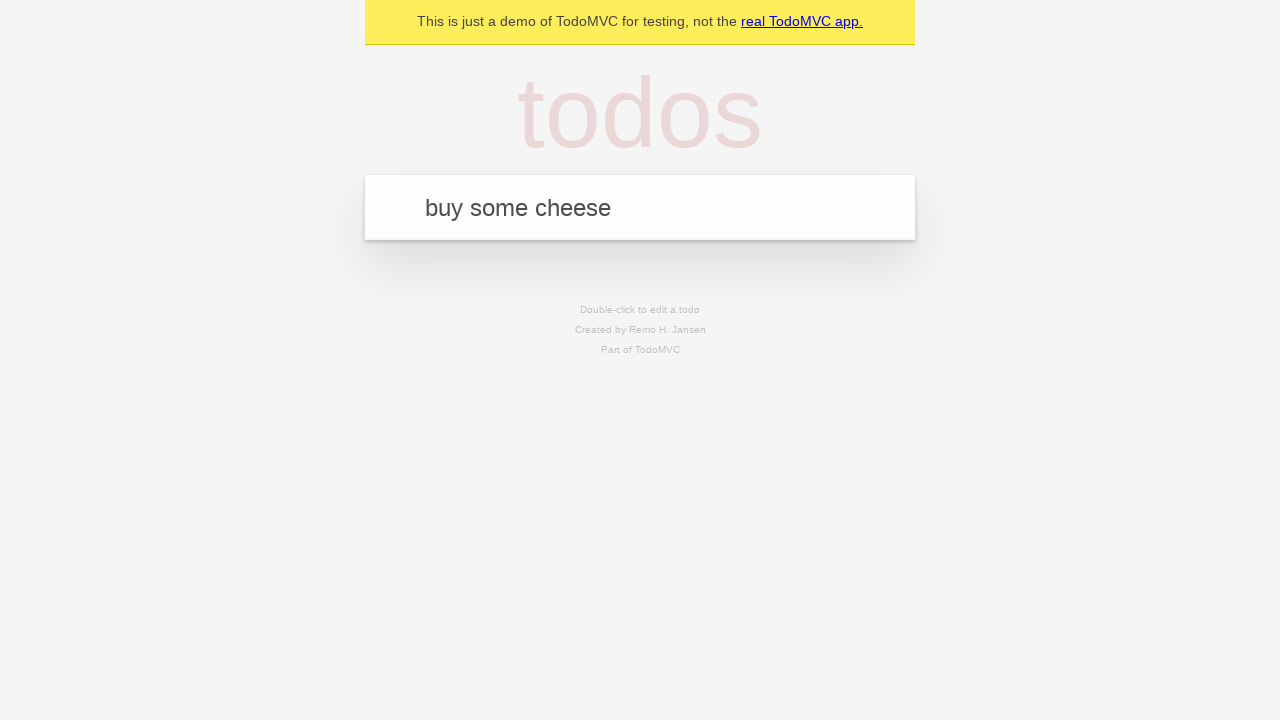

Pressed Enter to create todo item 'buy some cheese' on internal:attr=[placeholder="What needs to be done?"i]
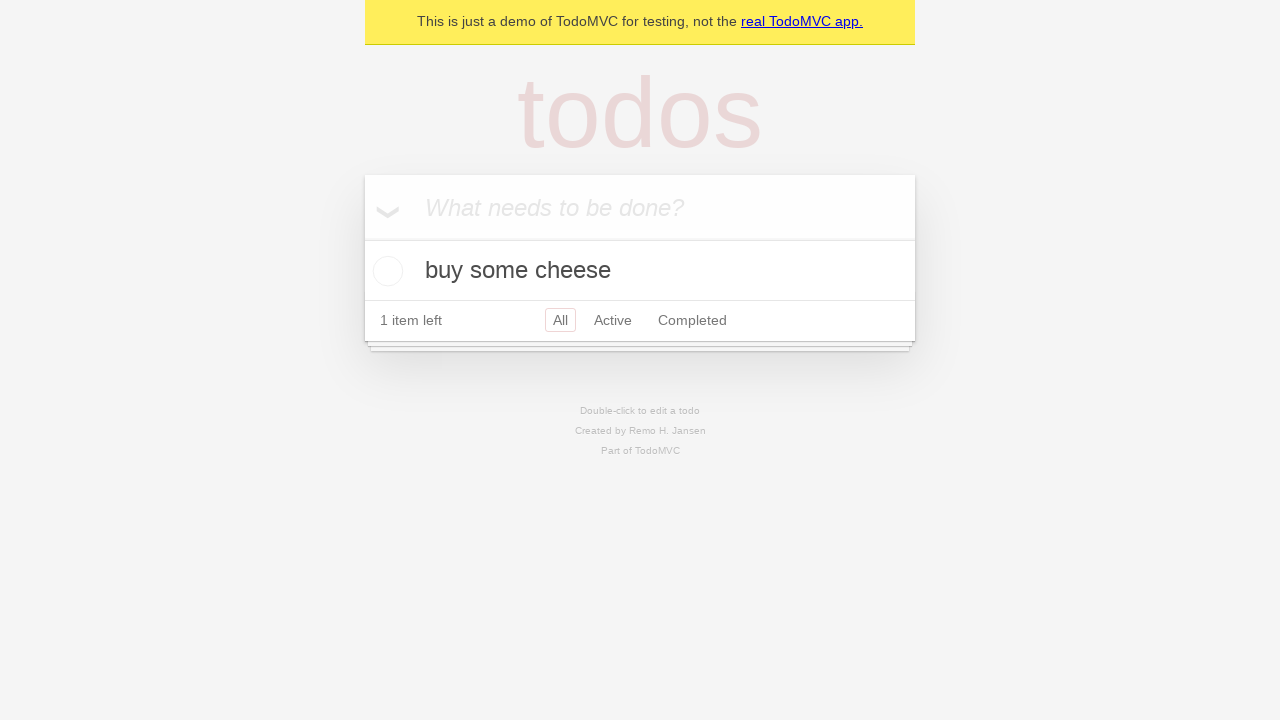

Filled todo input with 'feed the cat' on internal:attr=[placeholder="What needs to be done?"i]
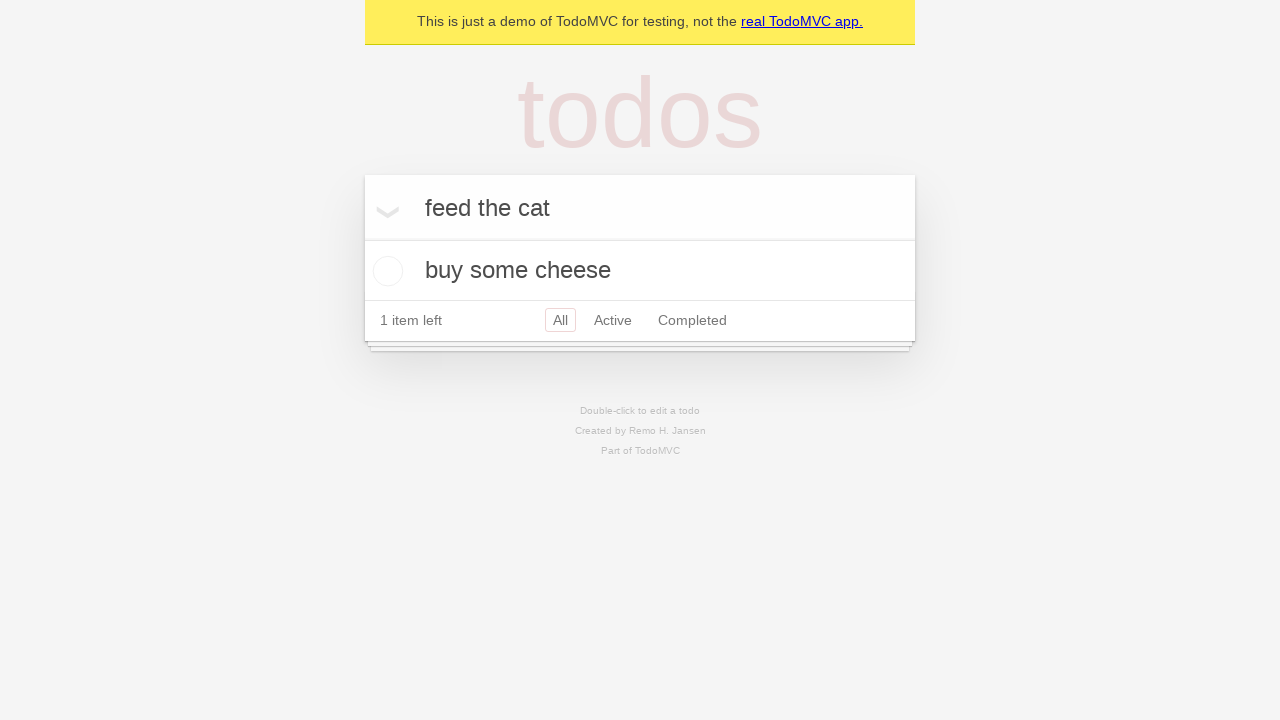

Pressed Enter to create todo item 'feed the cat' on internal:attr=[placeholder="What needs to be done?"i]
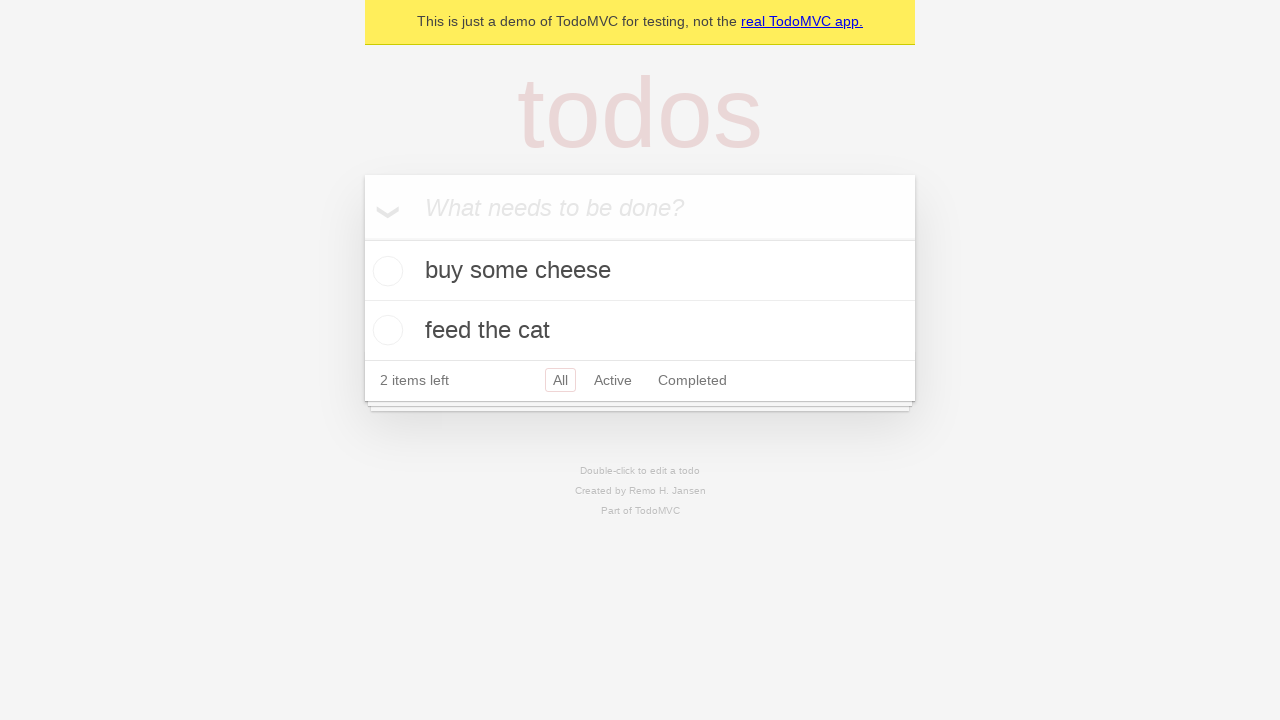

Filled todo input with 'book a doctors appointment' on internal:attr=[placeholder="What needs to be done?"i]
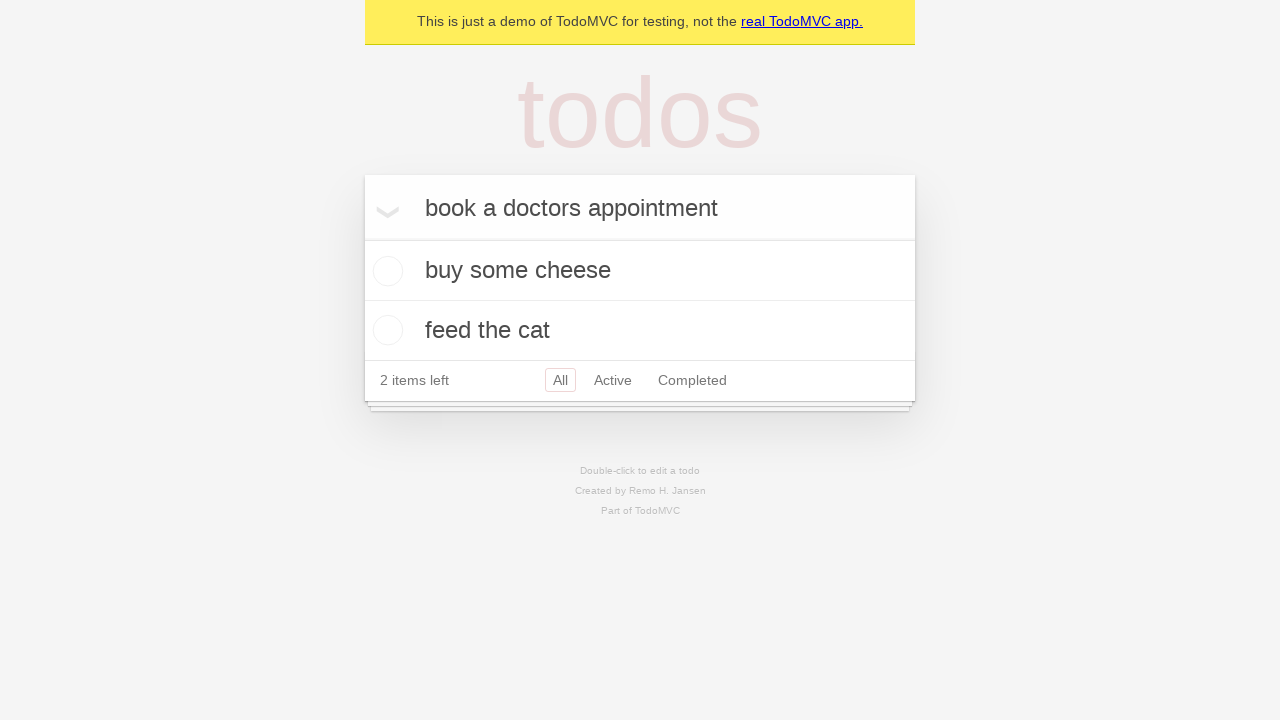

Pressed Enter to create todo item 'book a doctors appointment' on internal:attr=[placeholder="What needs to be done?"i]
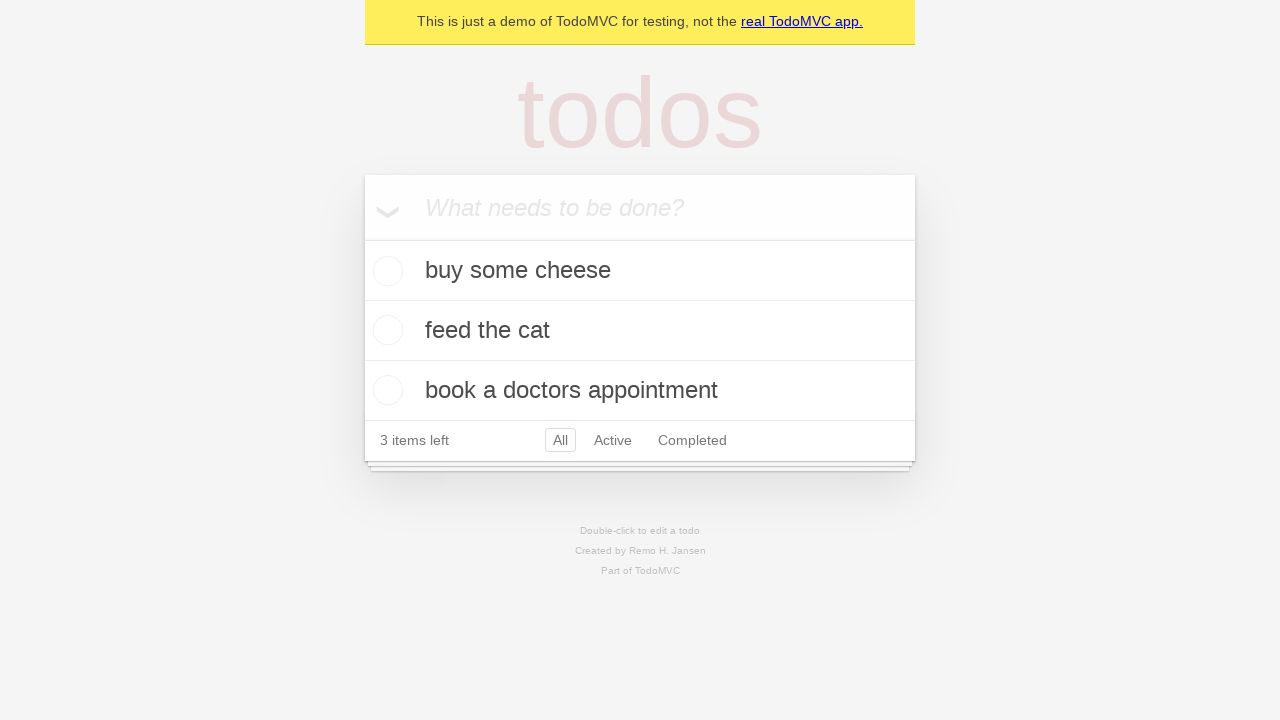

Waited for todo count indicator to appear
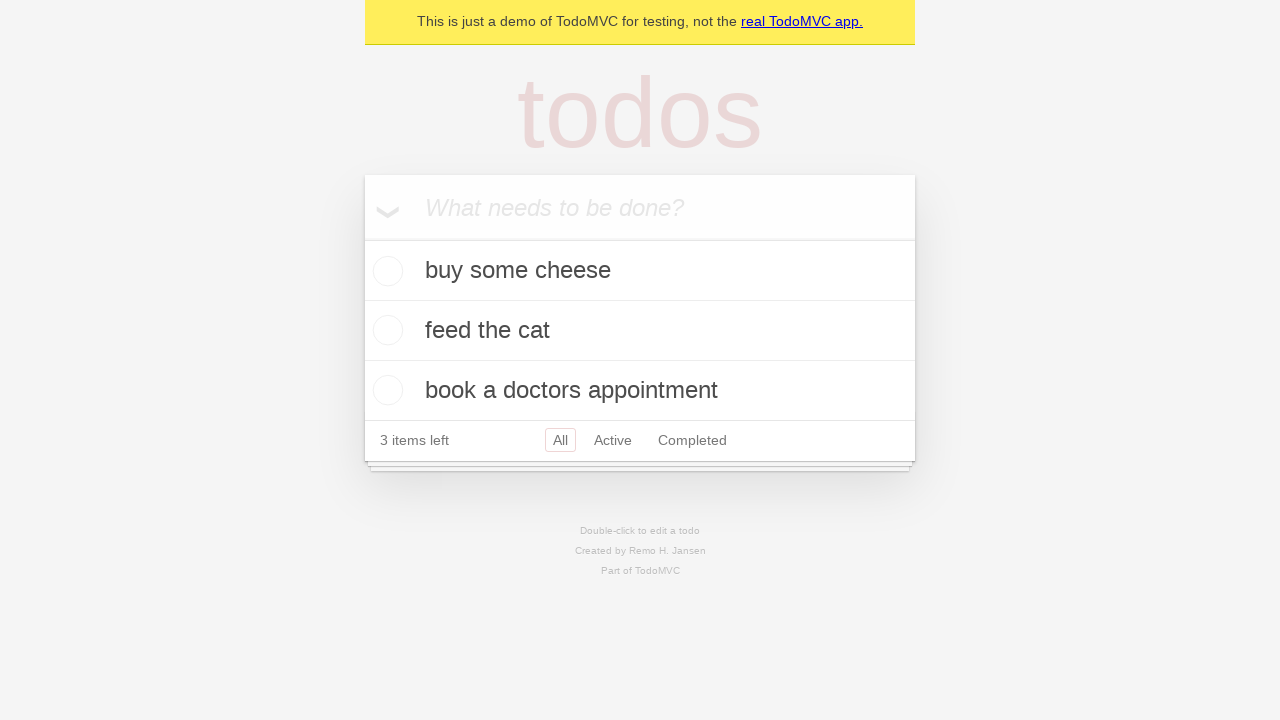

Verified that all 3 todo items were created successfully
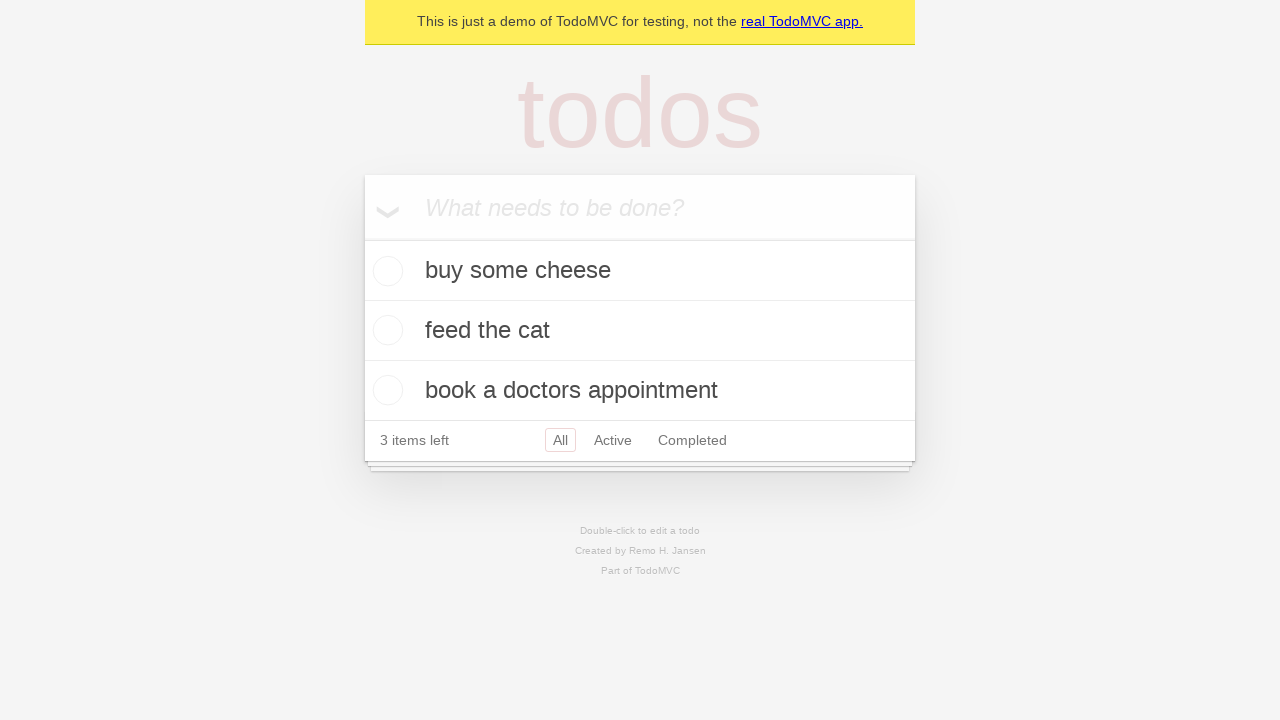

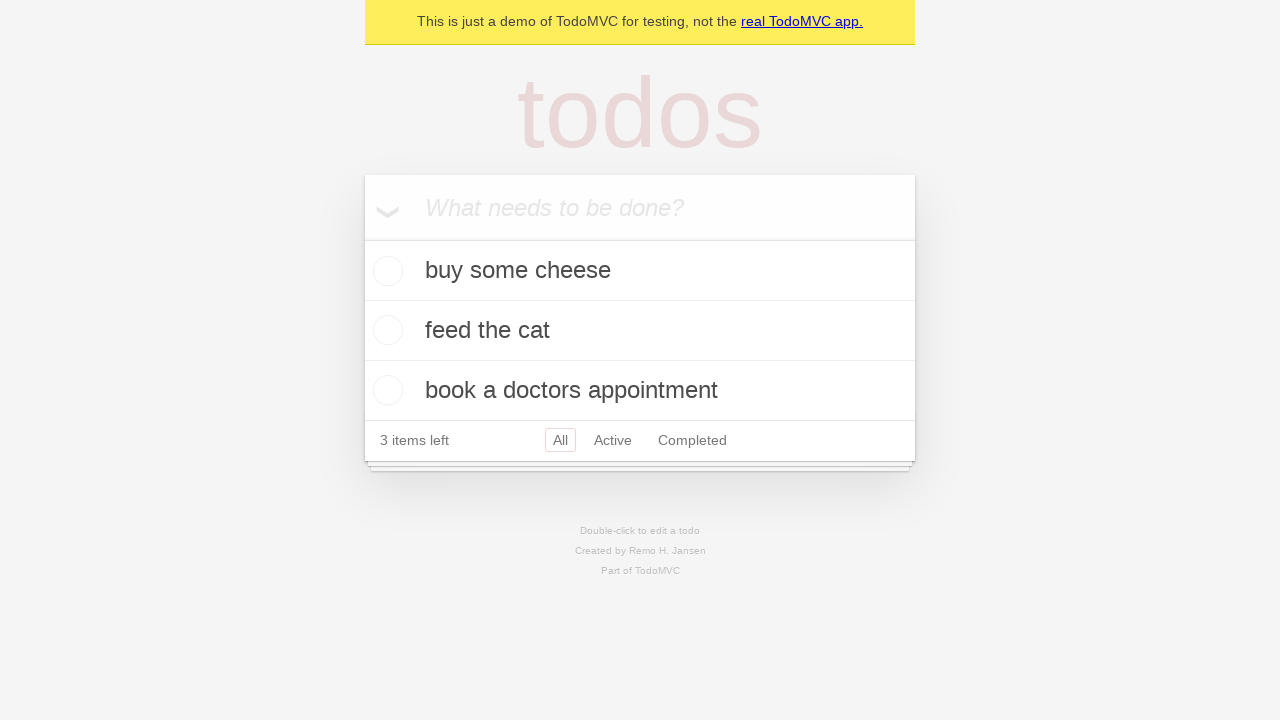